Tests page synchronization using implicit wait strategy to find a paragraph element with specific text

Starting URL: https://kristinek.github.io/site/examples/sync

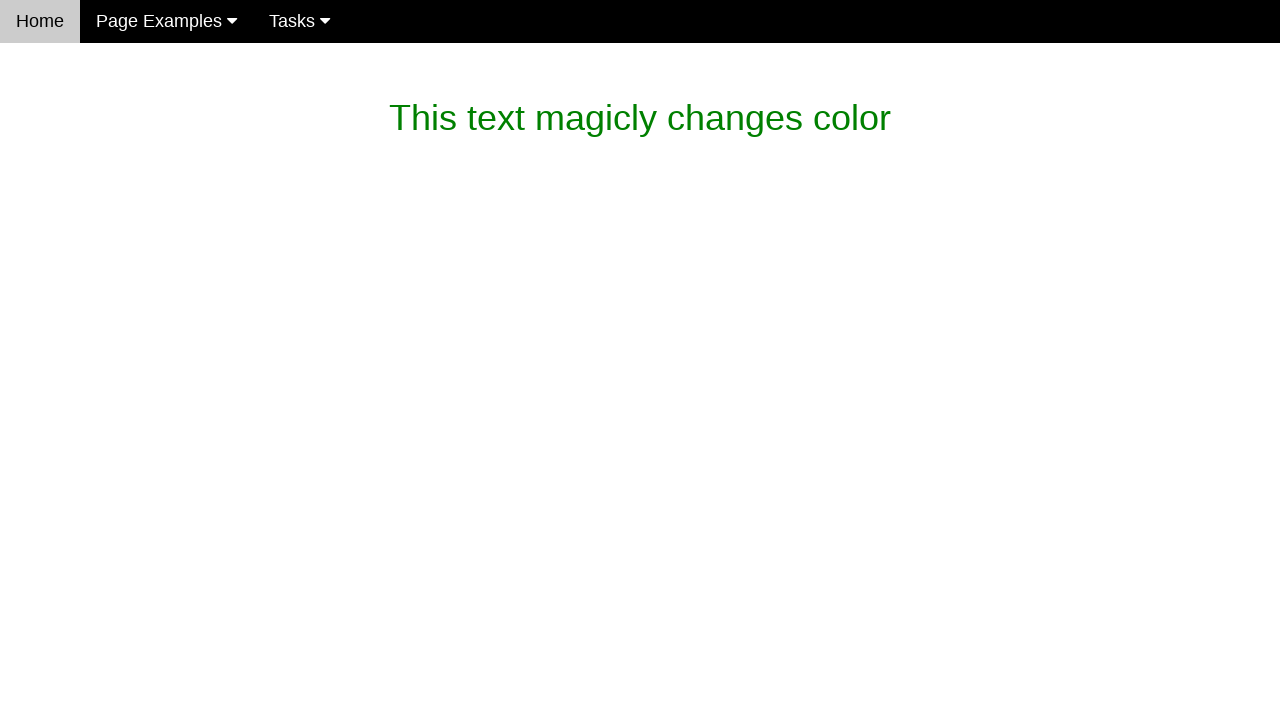

Waited for paragraph element containing 'dev magic' text to appear (15s timeout)
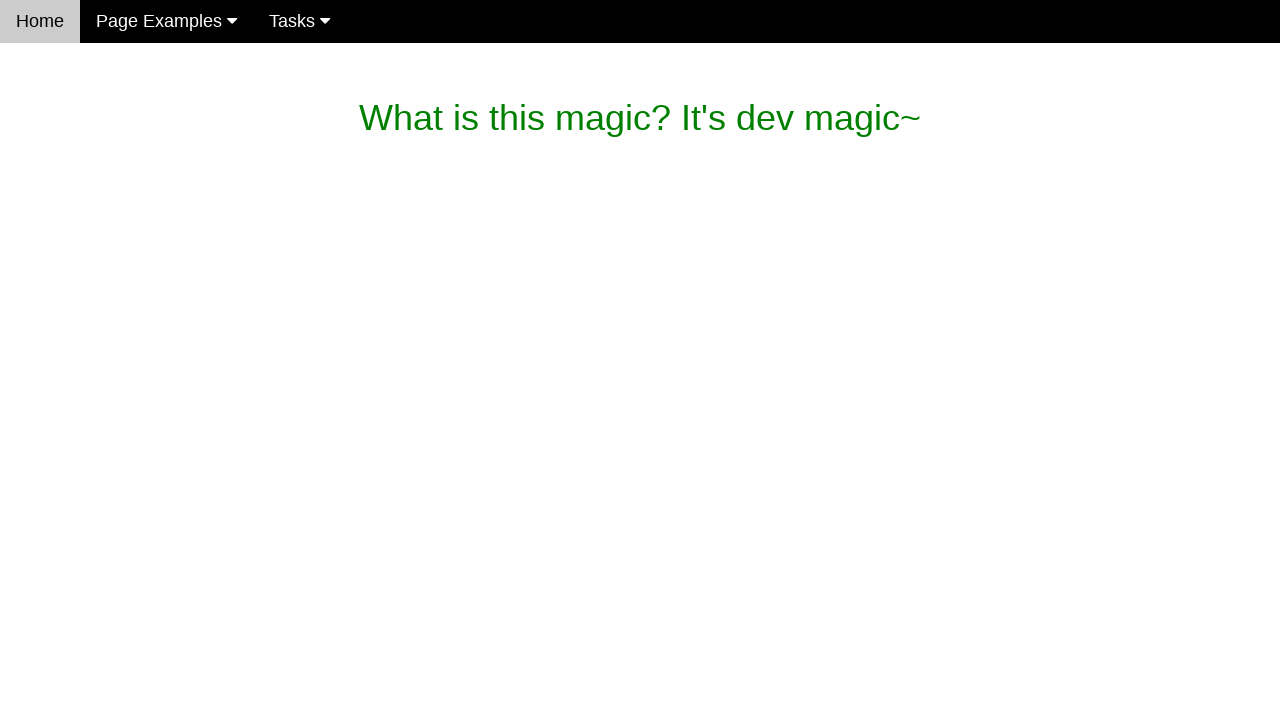

Verified paragraph text content matches expected 'What is this magic? It's dev magic~'
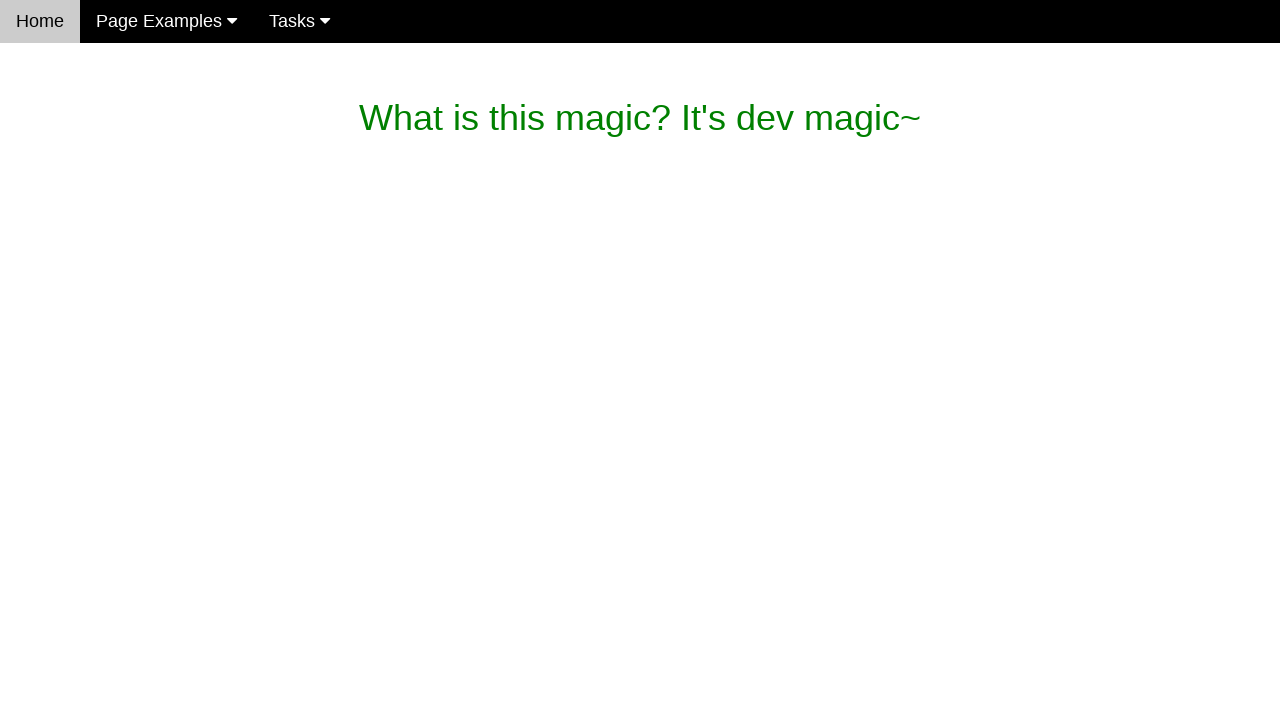

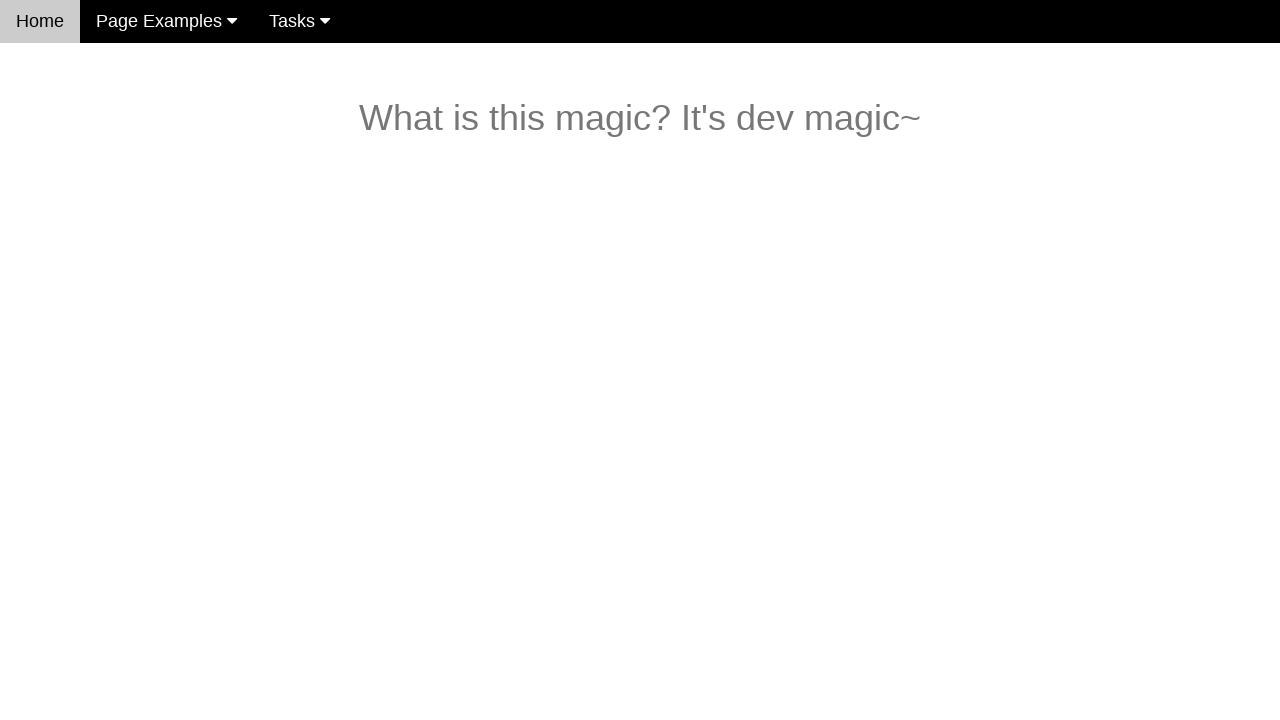